Tests drag and drop functionality on the jQuery UI demo page by dragging an element from source to target location

Starting URL: https://jqueryui.com/droppable/

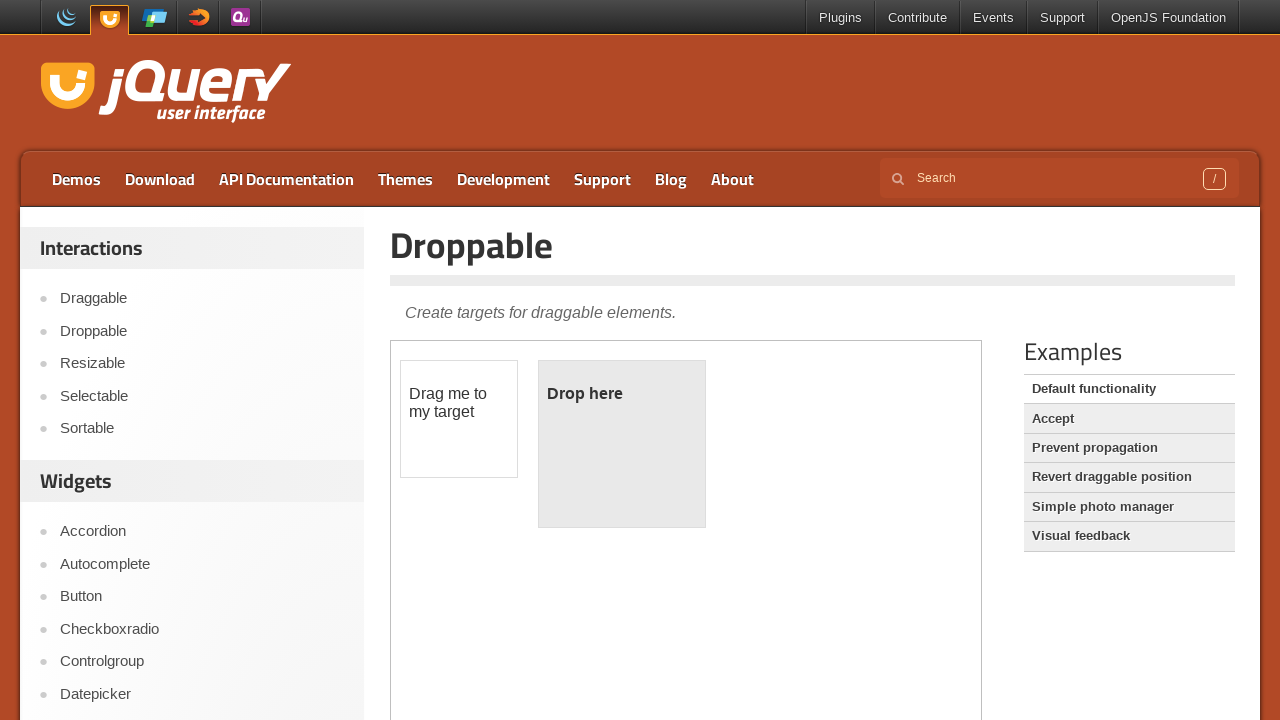

Located the demo iframe
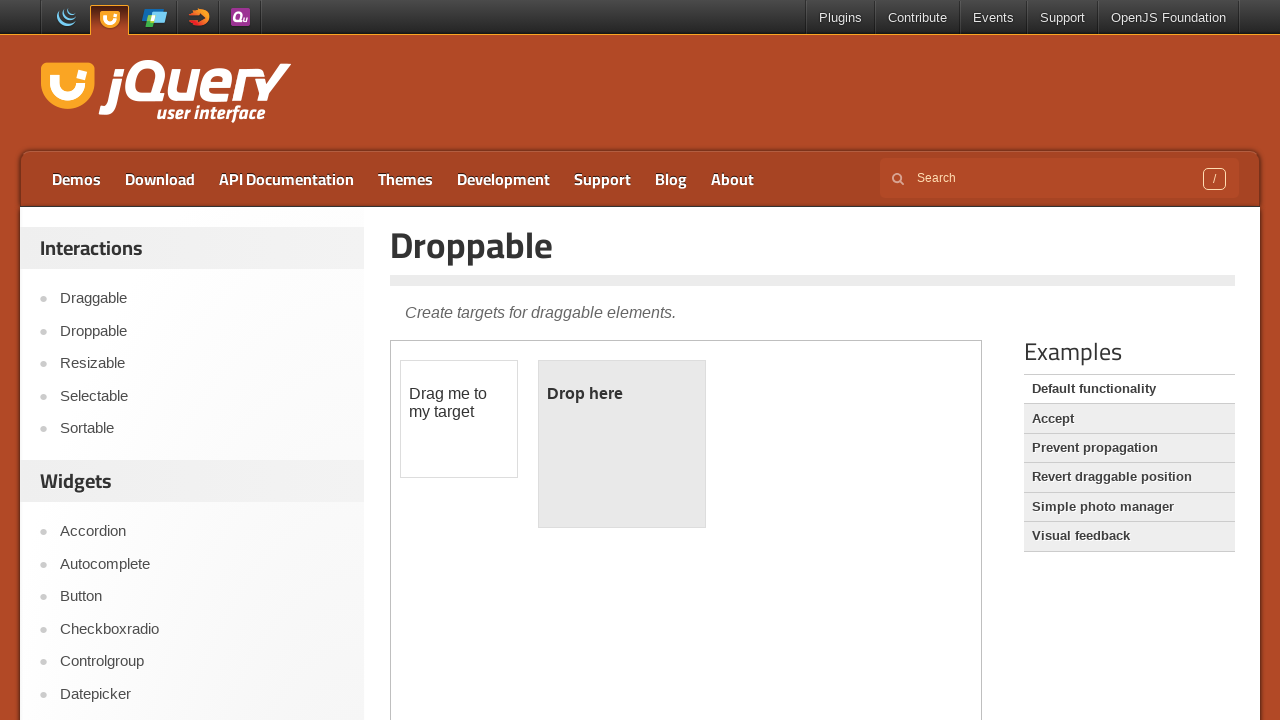

Located the draggable source element
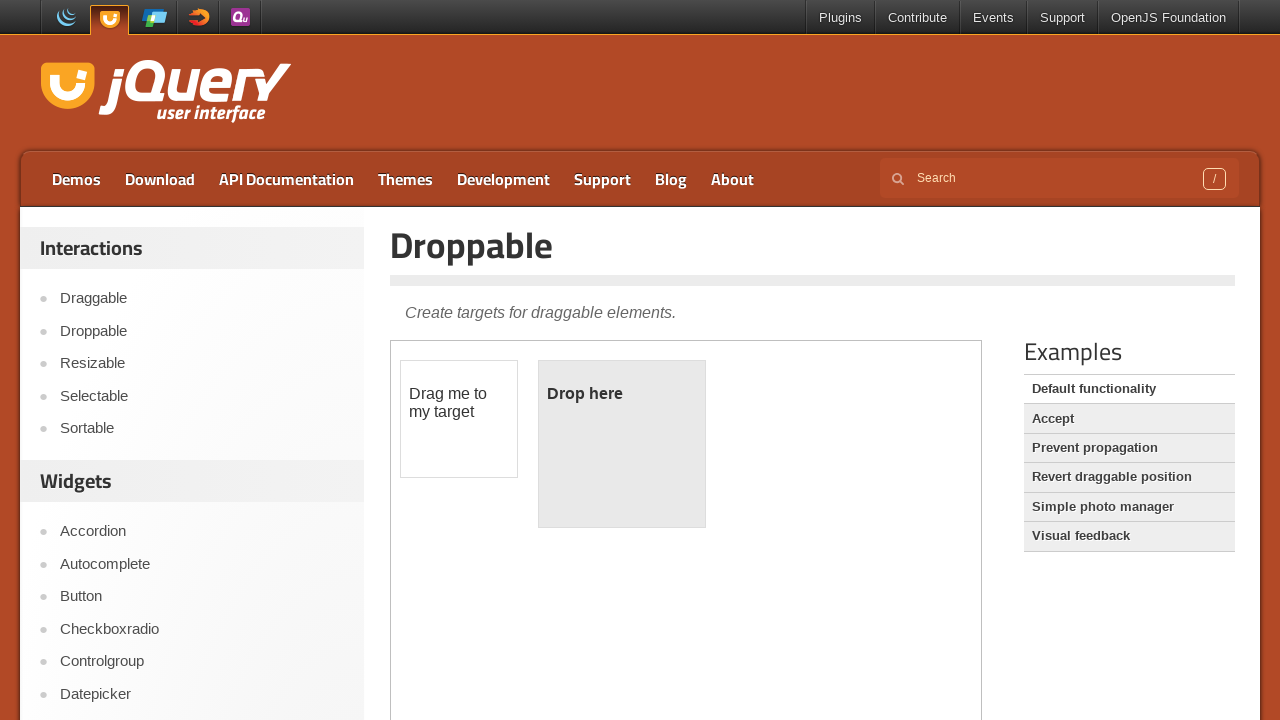

Located the droppable target element
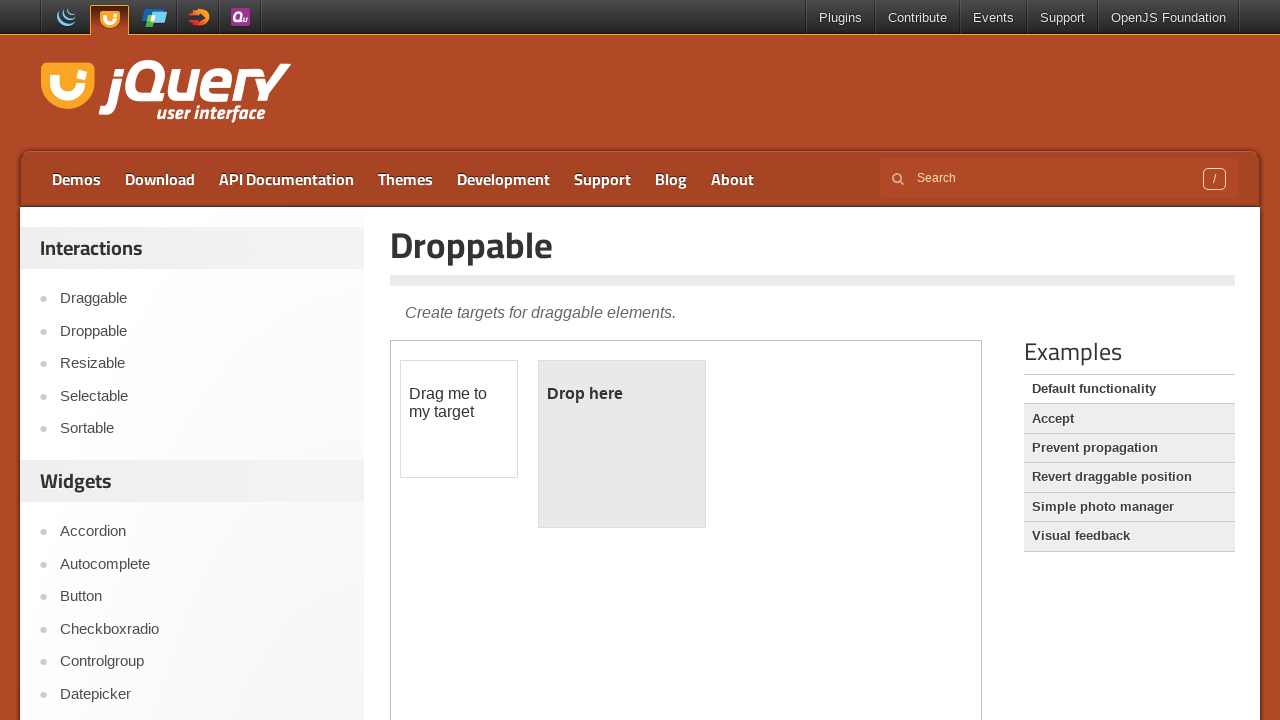

Dragged element from source to target location at (622, 444)
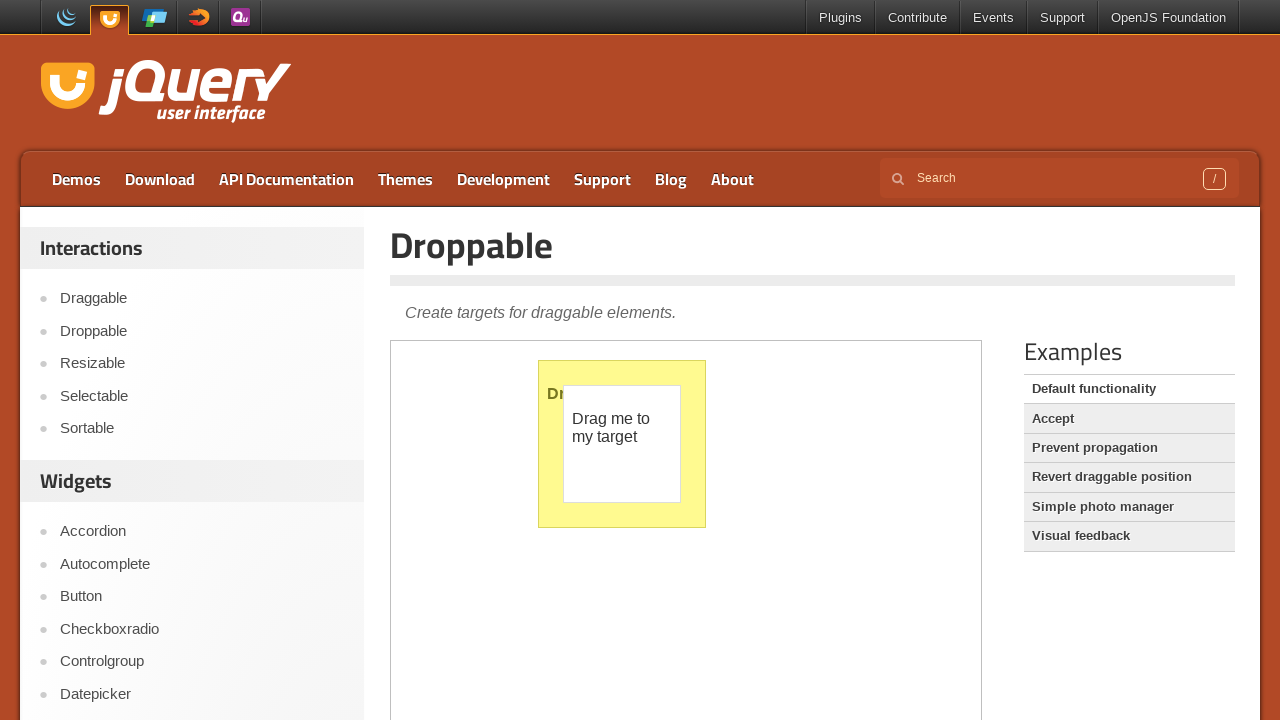

Waited for drag and drop operation to complete
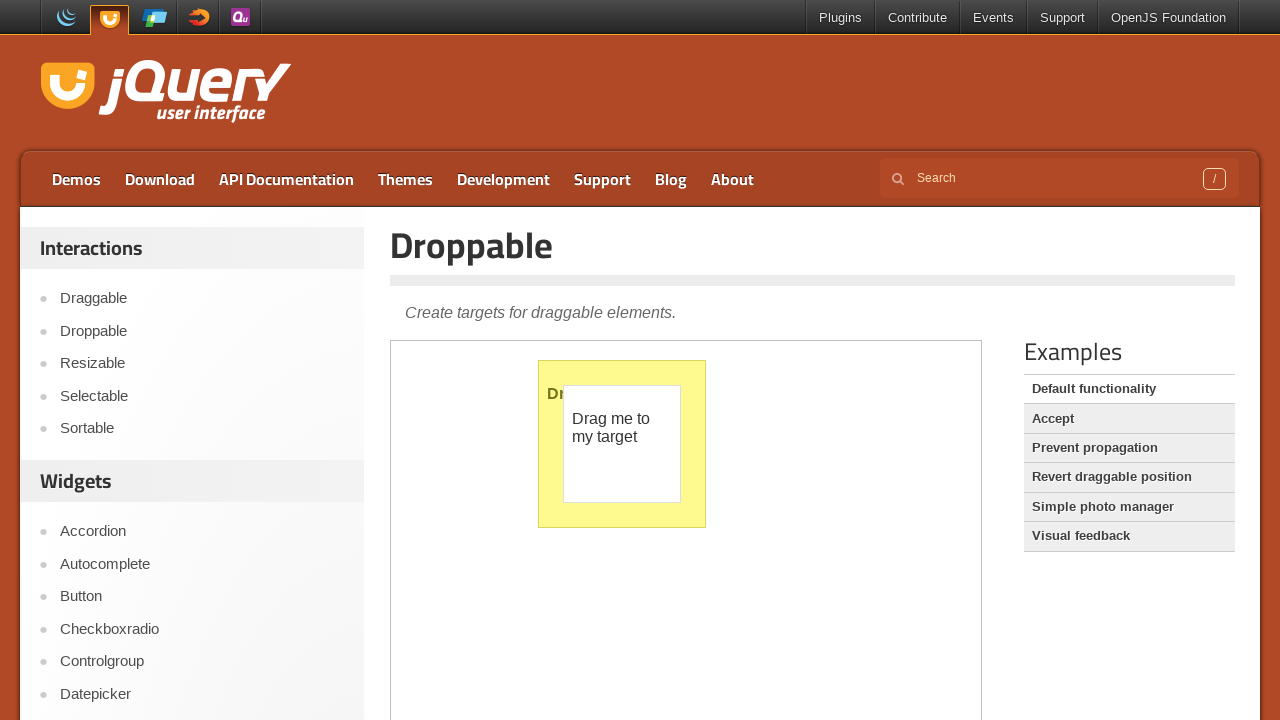

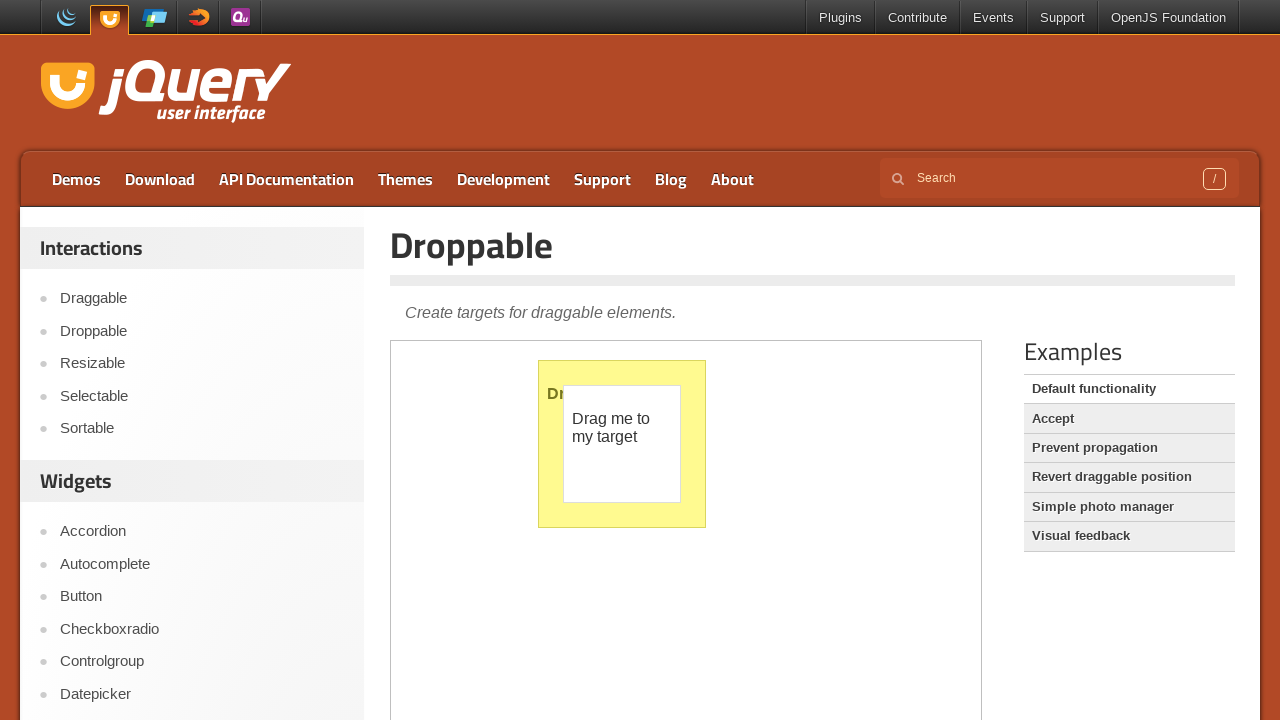